Tests mouse release action after click and hold followed by move to target element

Starting URL: https://crossbrowsertesting.github.io/drag-and-drop

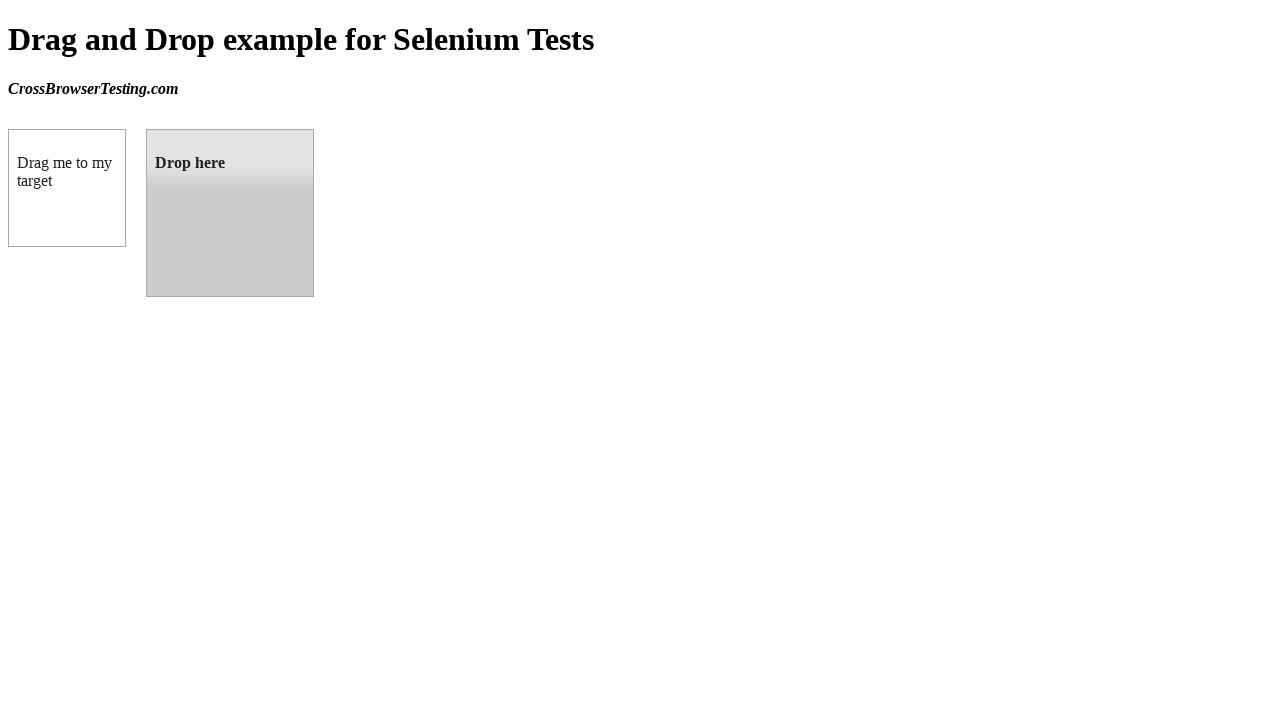

Located source element with id 'draggable'
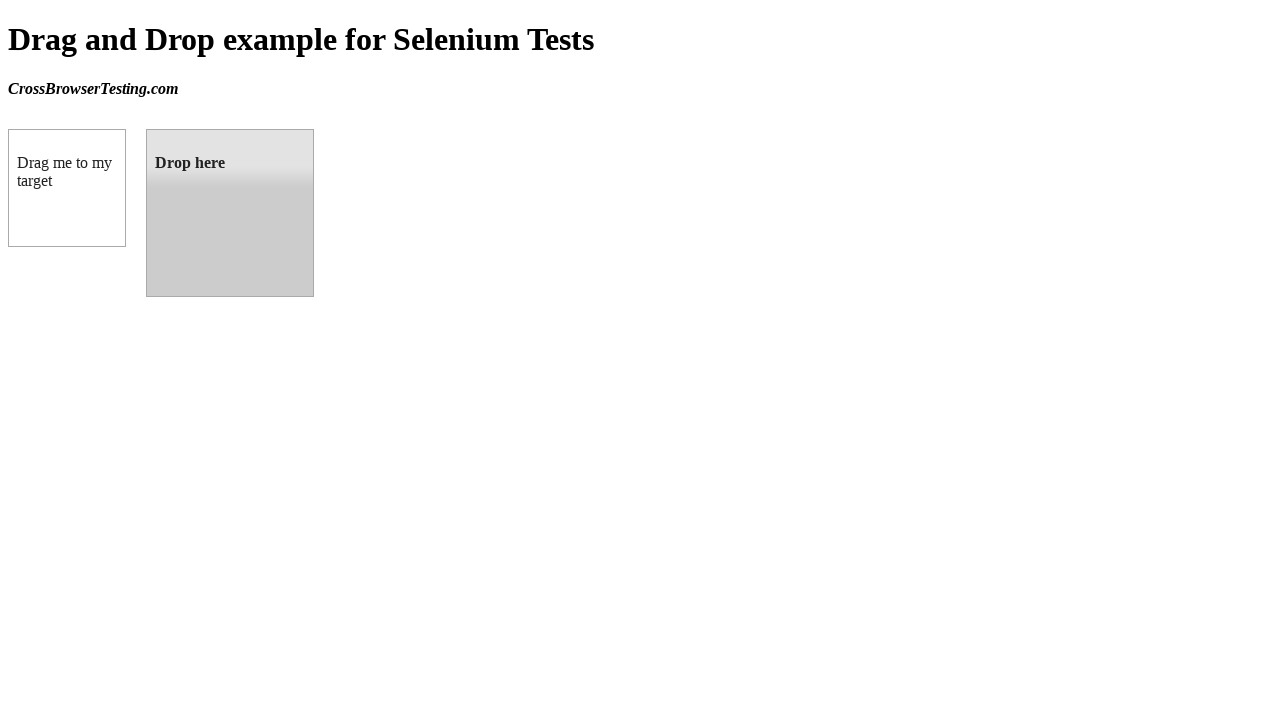

Located target element with id 'droppable'
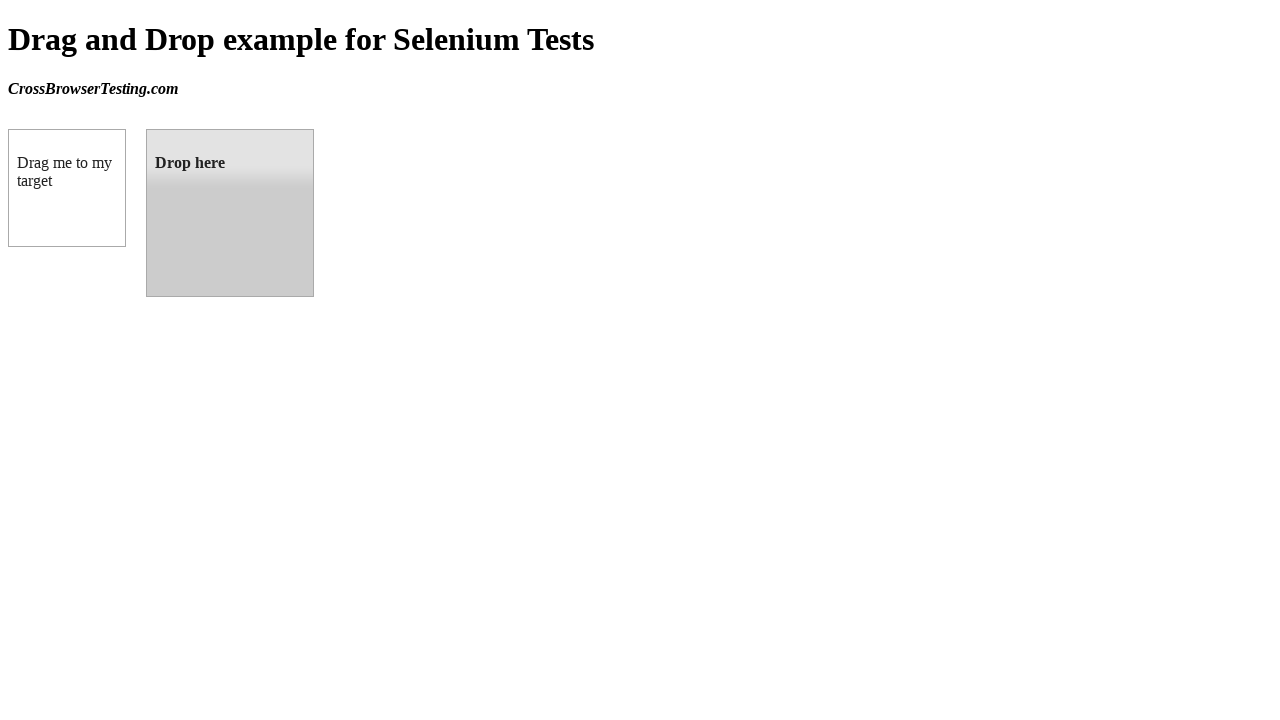

Hovered over source element to prepare for drag at (67, 188) on #draggable
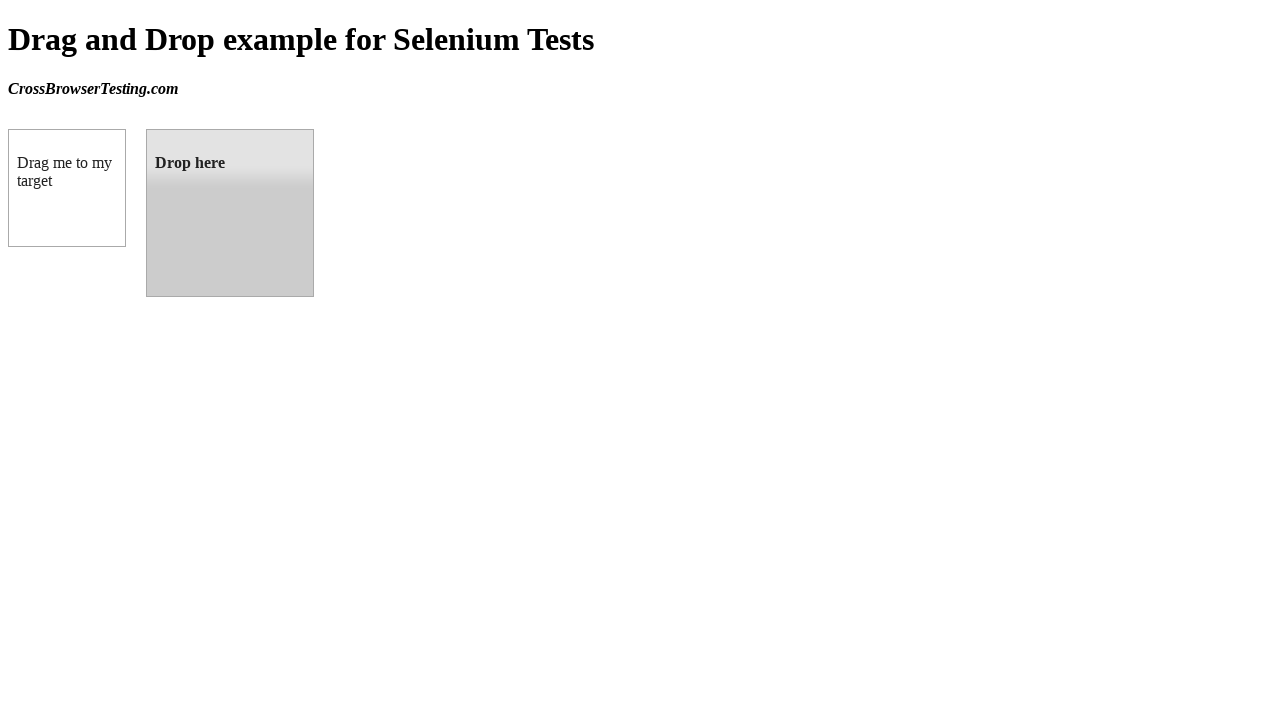

Mouse button pressed down on source element at (67, 188)
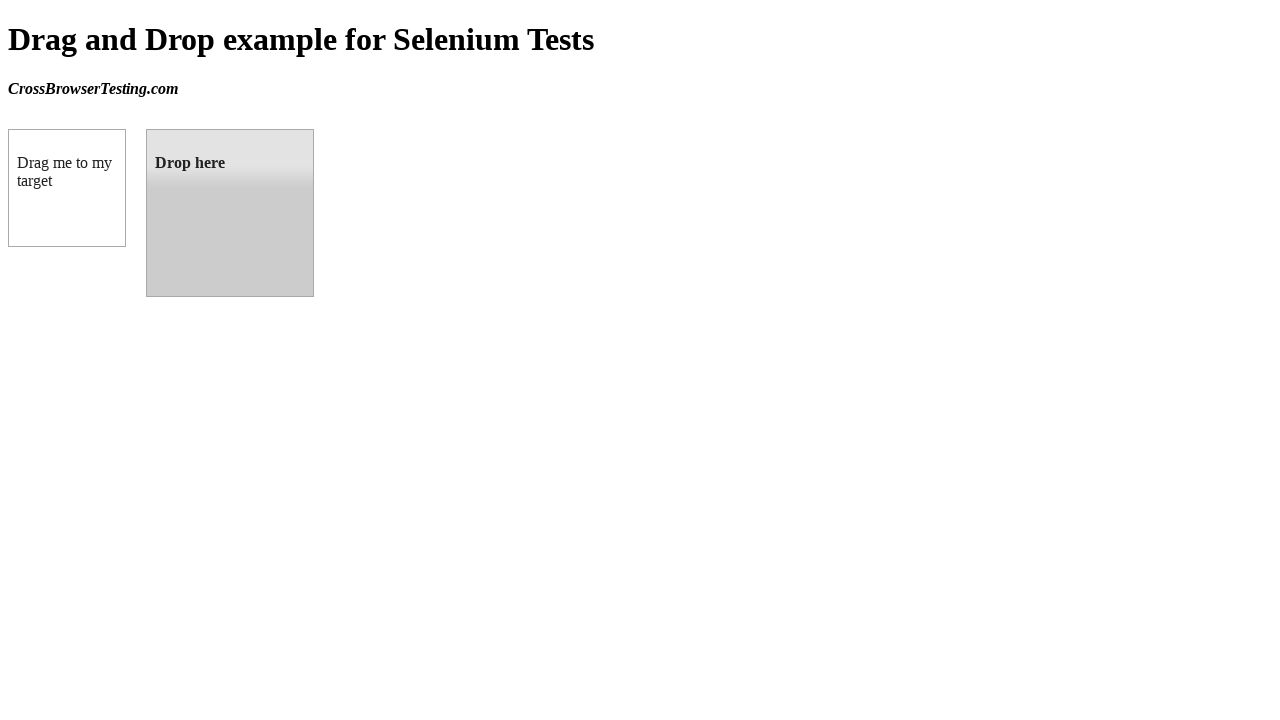

Moved mouse to target element while holding button down at (230, 213) on #droppable
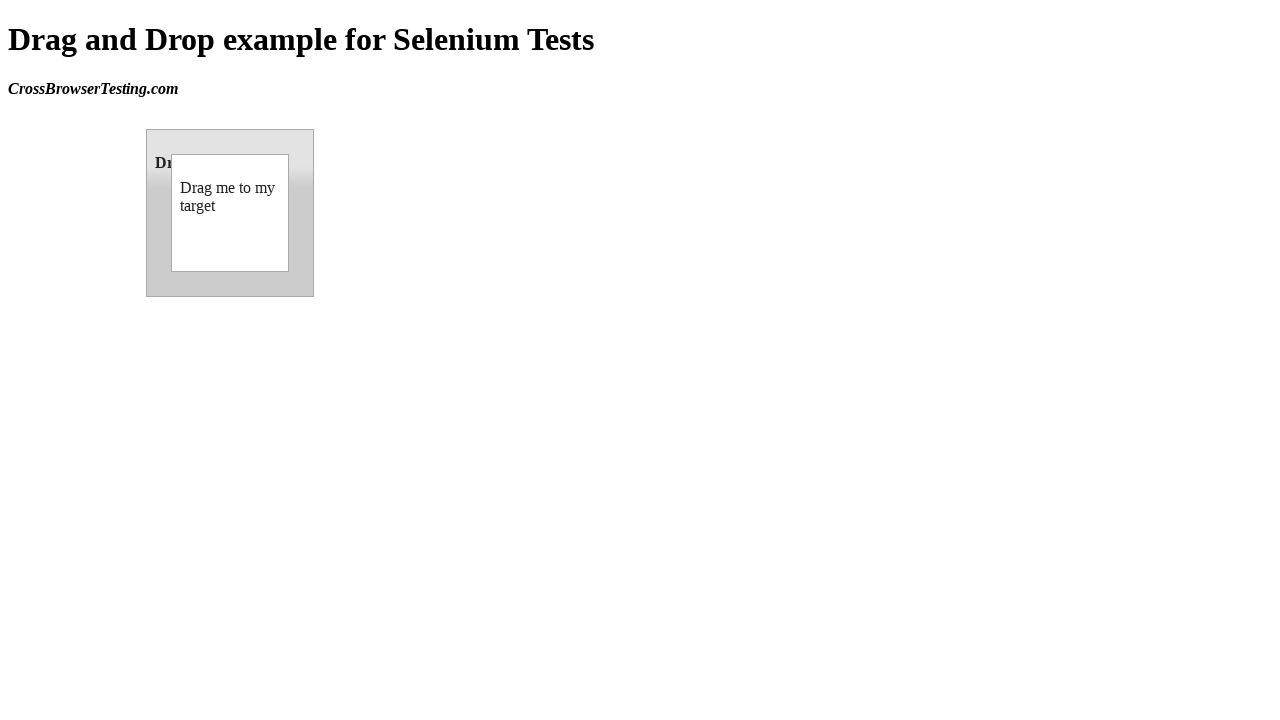

Released mouse button on target element to complete drag and drop at (230, 213)
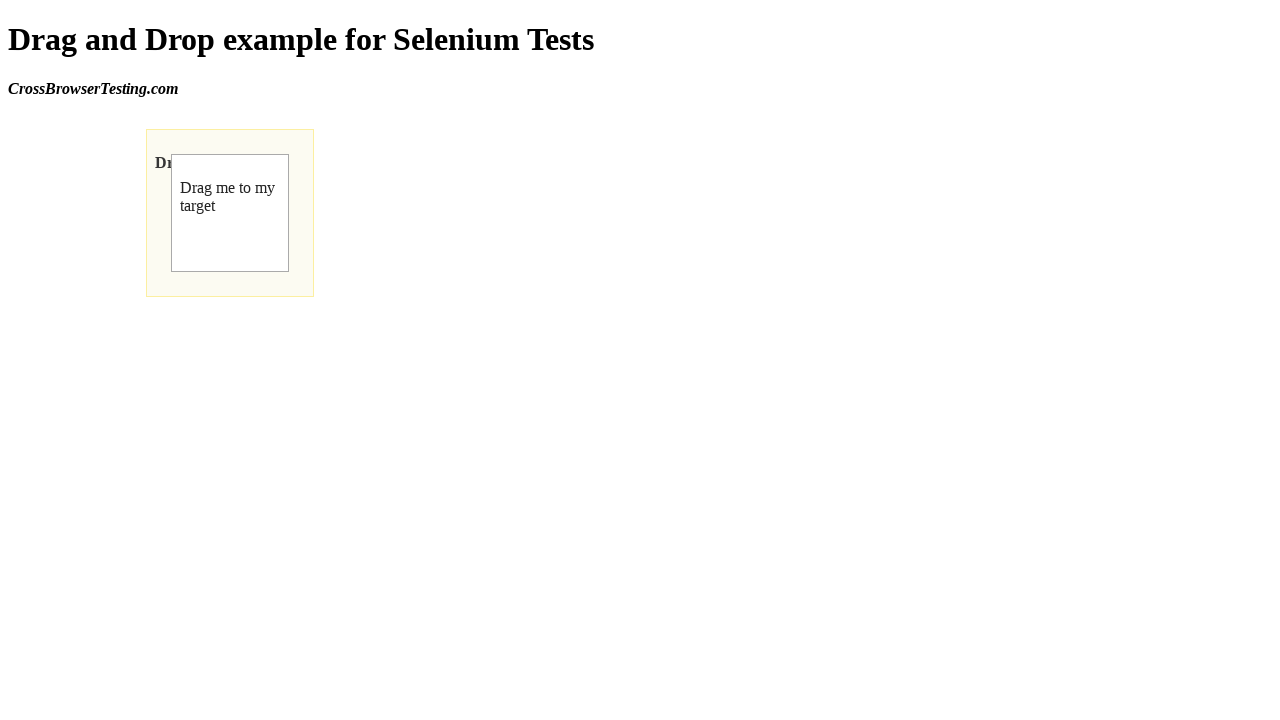

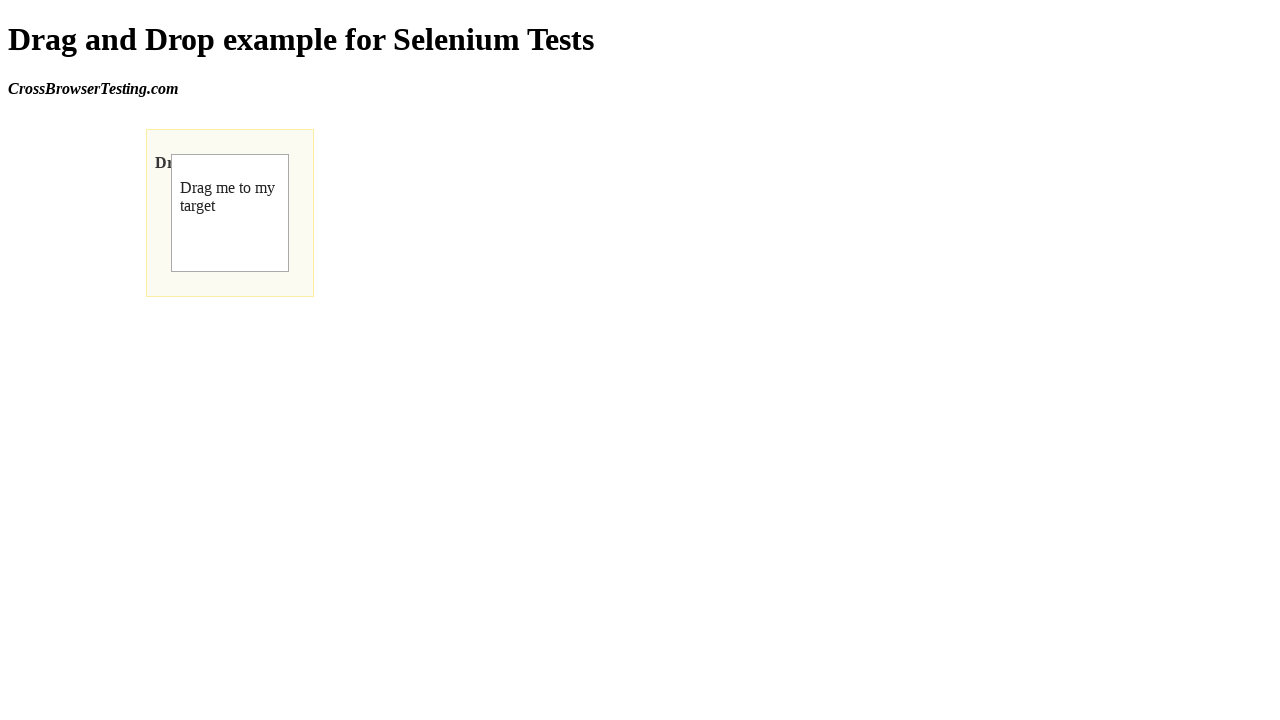